Tests the contact form functionality by navigating to the Contact page, filling in name, email, and message fields, then submitting the form and verifying the confirmation message appears.

Starting URL: https://alchemy.hguy.co/lms/

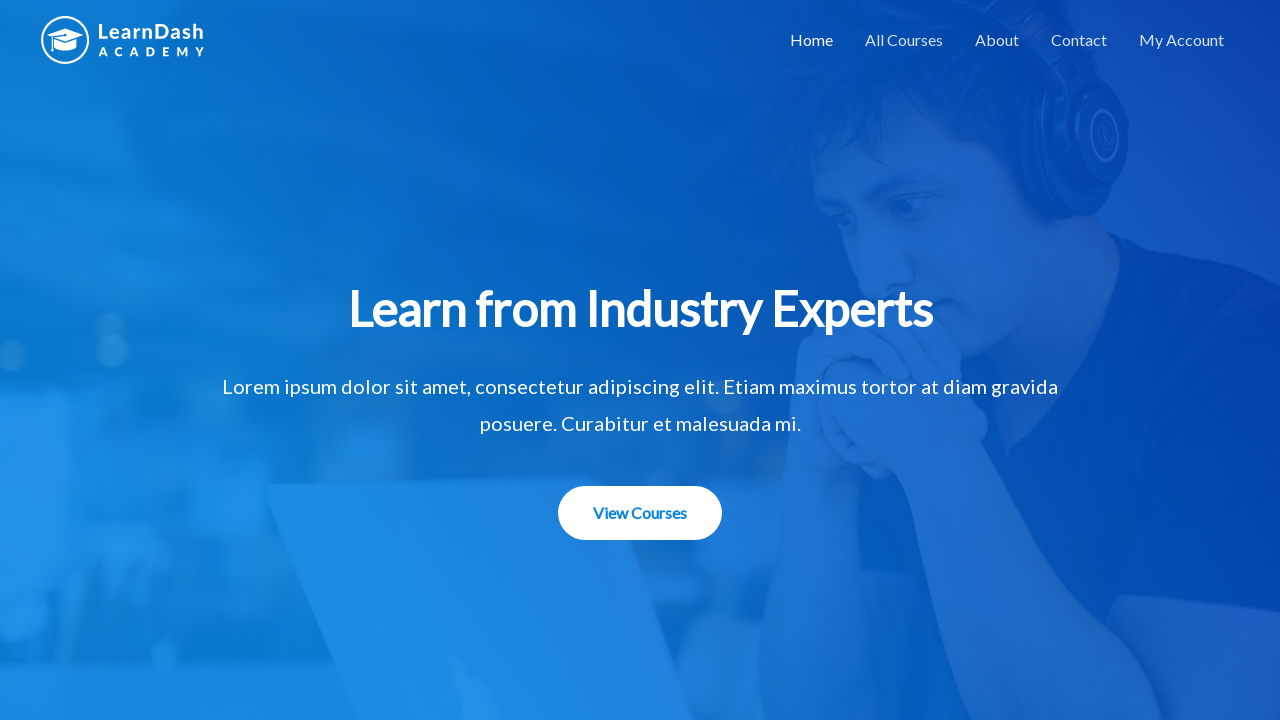

Clicked on Contact link at (1079, 40) on a:has-text('Contact')
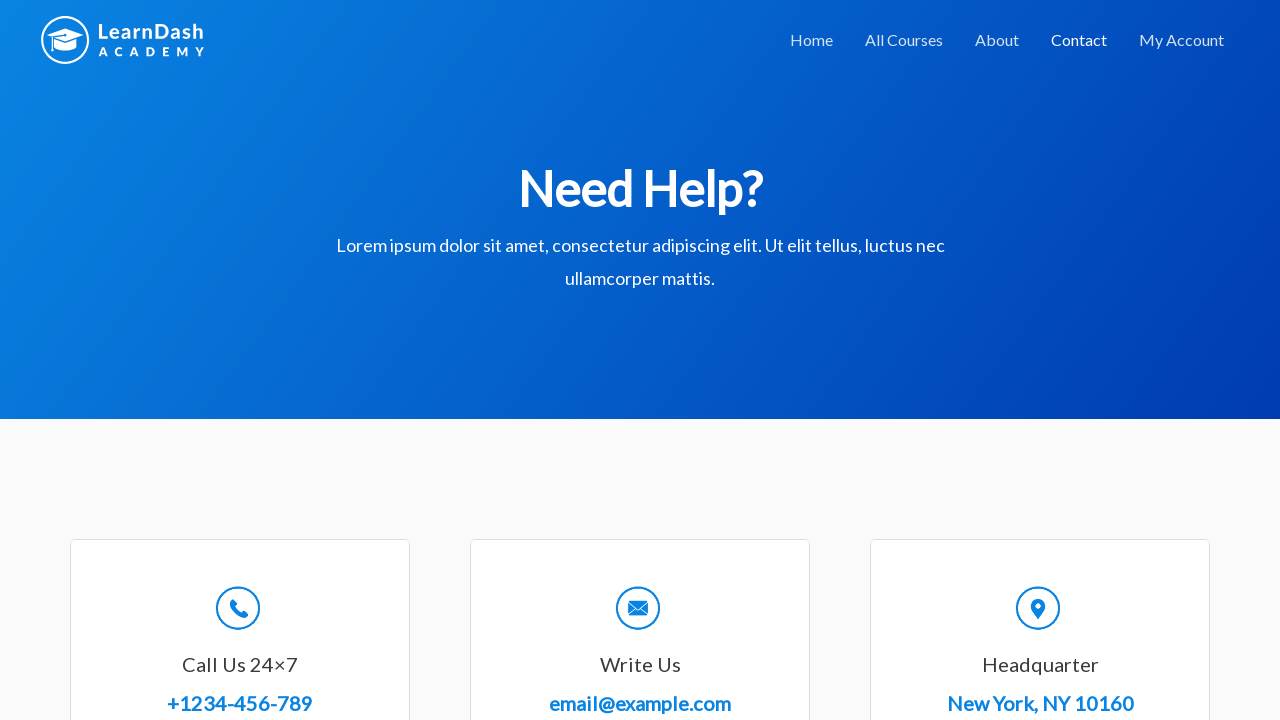

Filled in name field with 'John Smith' on div[class*='name'] input
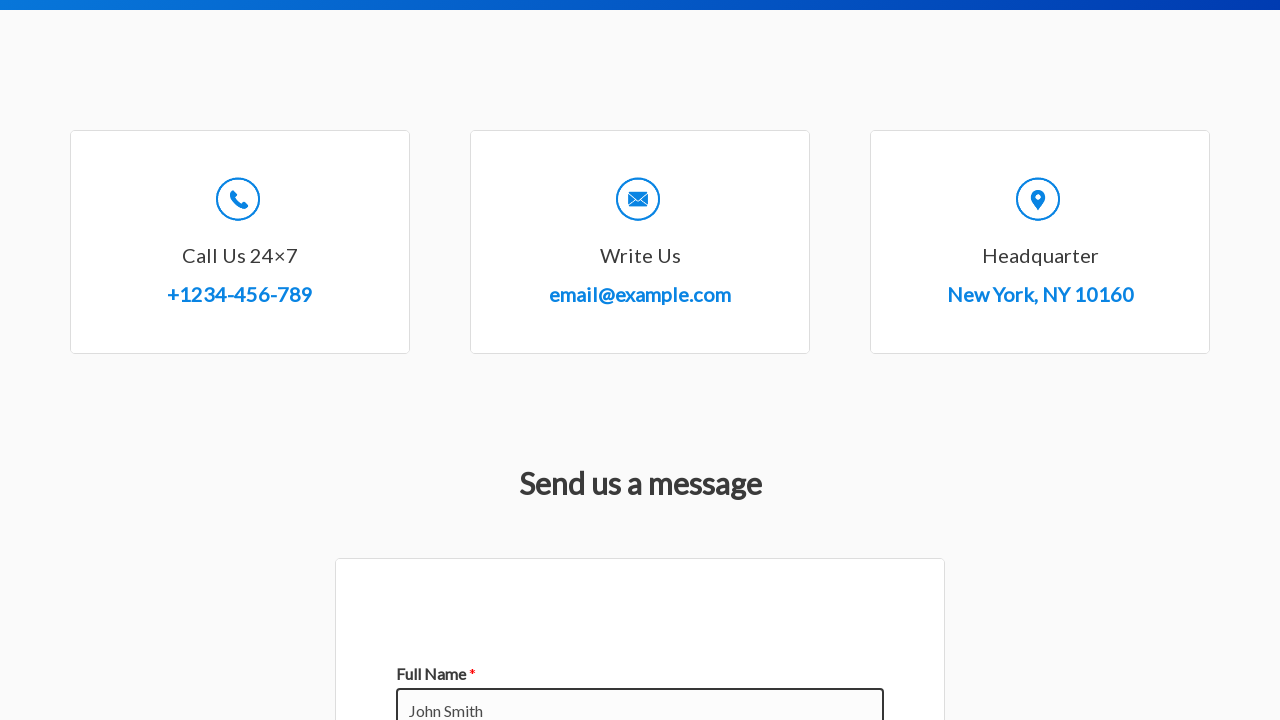

Filled in email field with 'johnsmith@testmail.com' on div[class*='email'] input
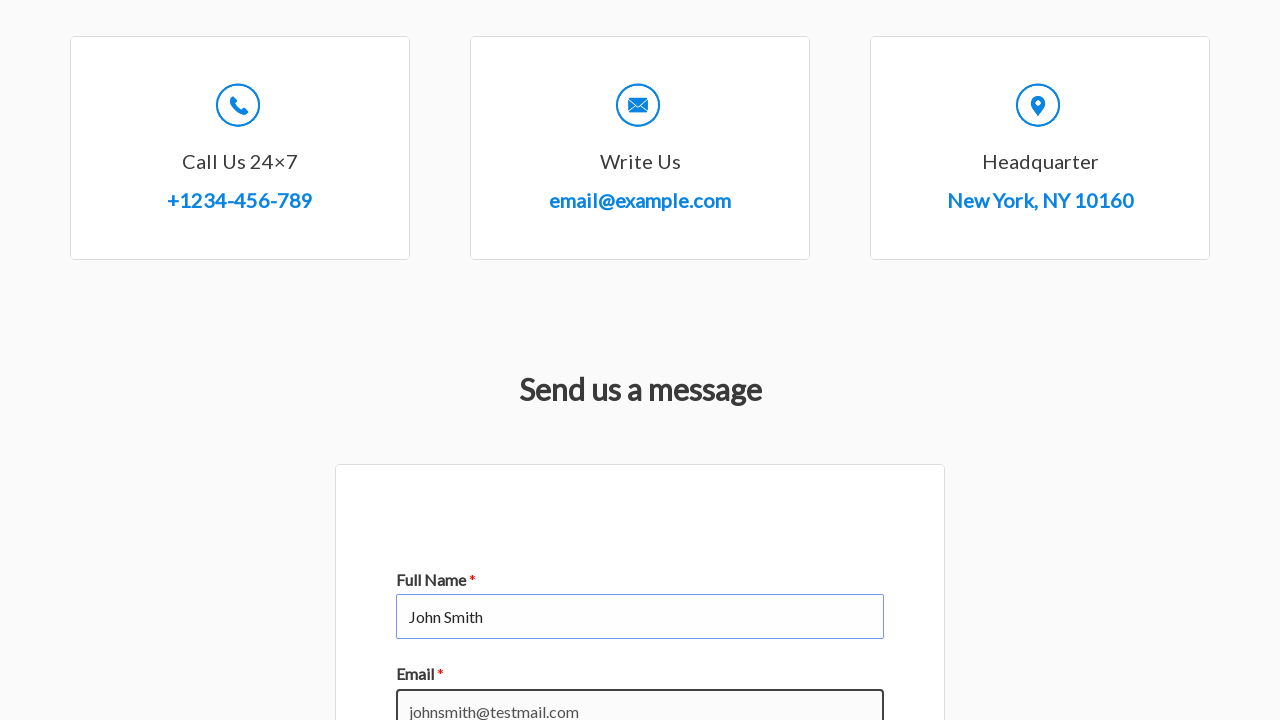

Filled in message field with test message on div[class*='field-'] textarea
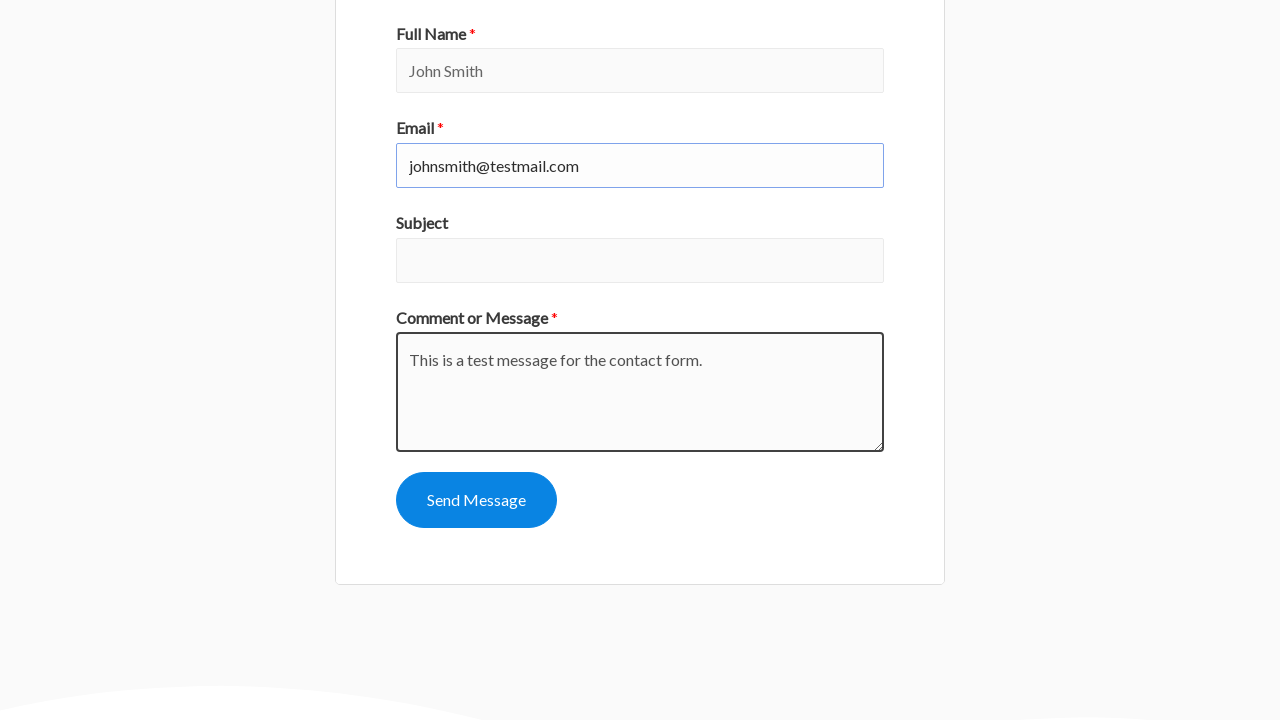

Clicked Send Message button at (476, 500) on text=Send Message
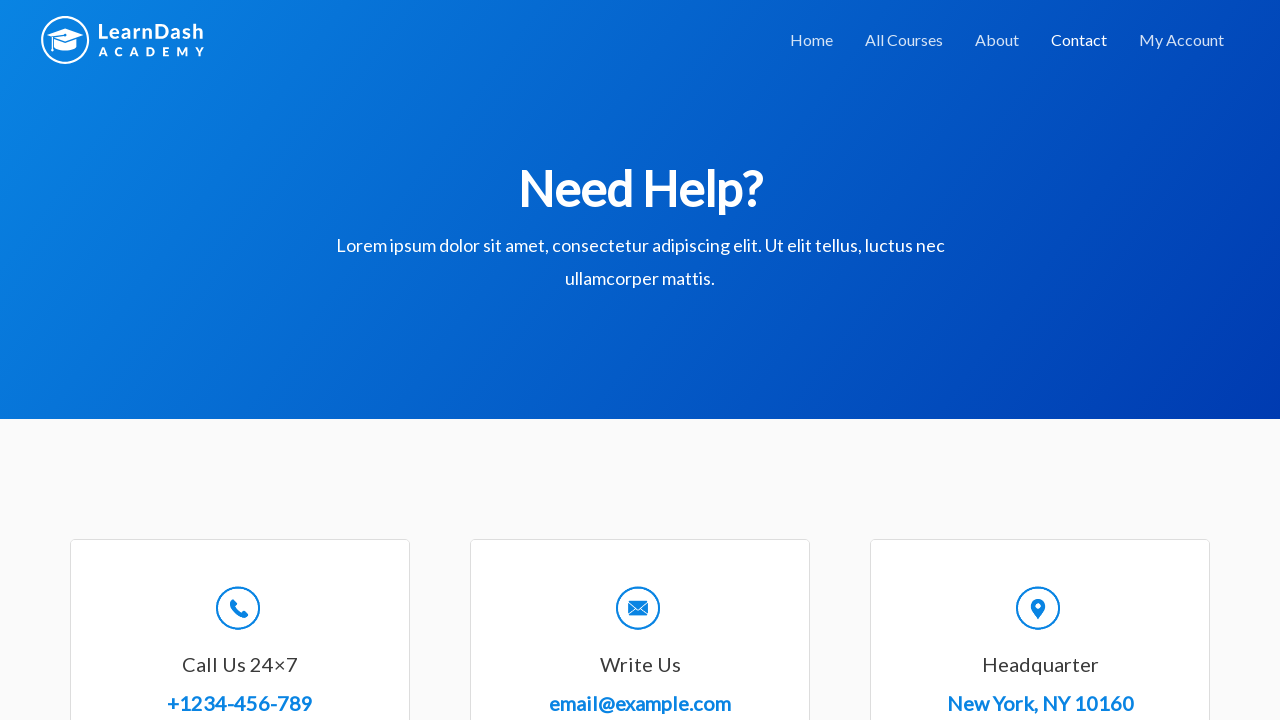

Confirmation message appeared
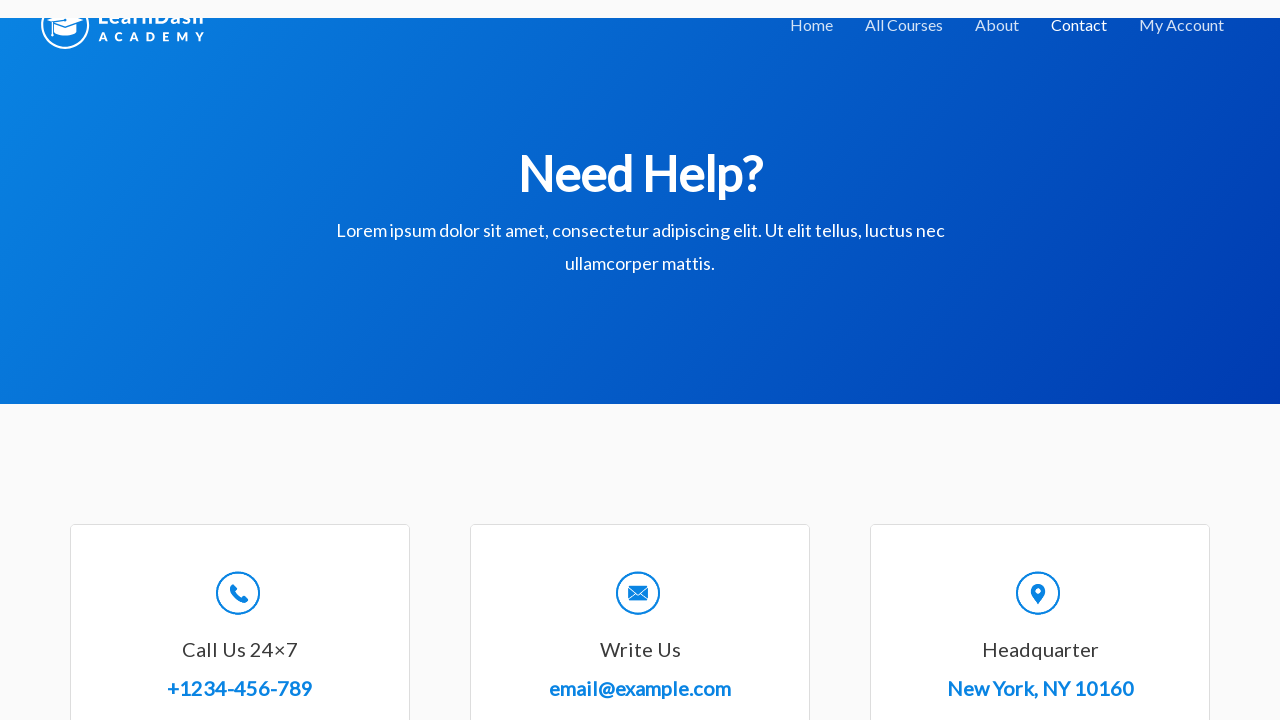

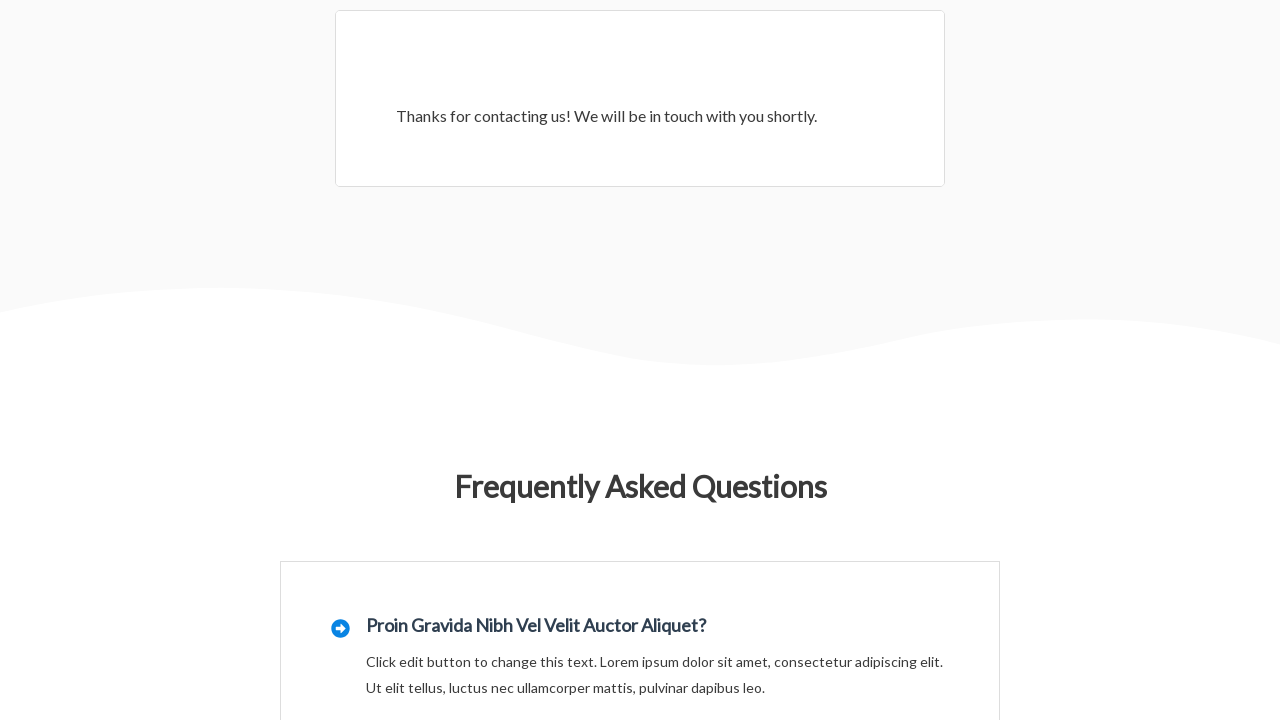